Tests that the "Start a free trial" link on the VWO app page is clickable and navigates correctly by using partial link text matching.

Starting URL: https://app.vwo.com

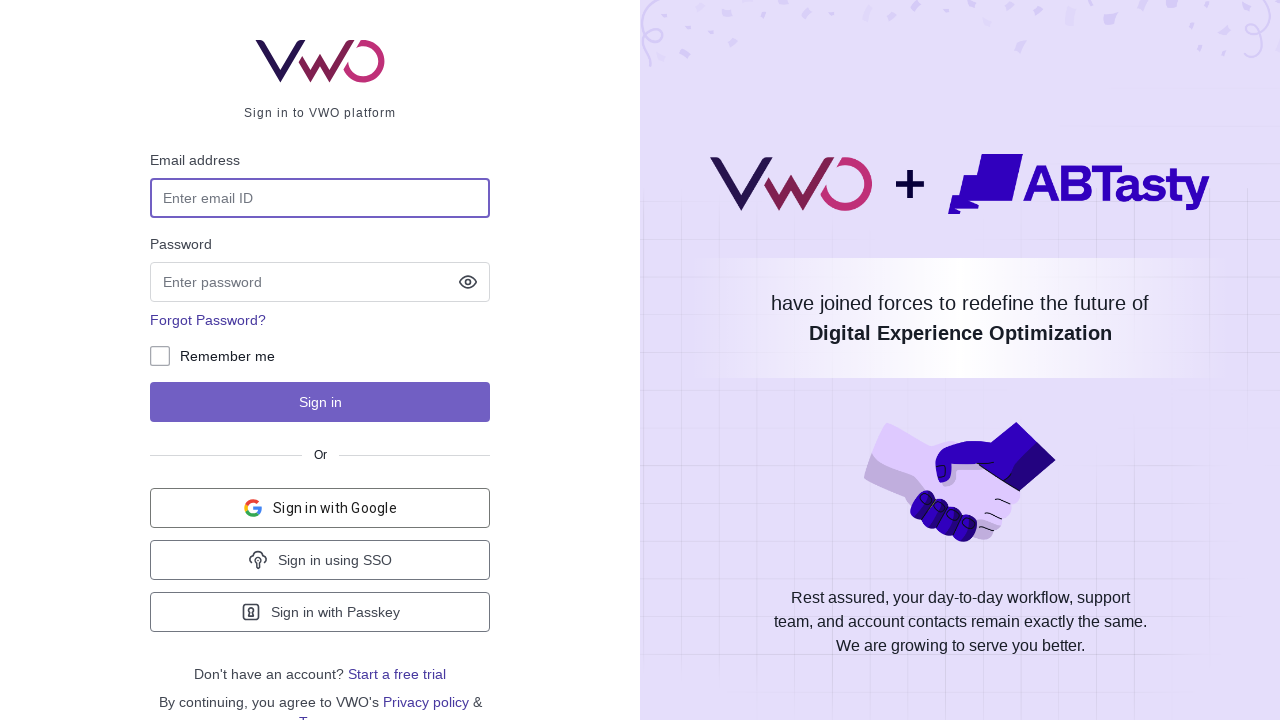

Clicked 'Start a free trial' link using partial text matching at (397, 674) on a:has-text('free trial')
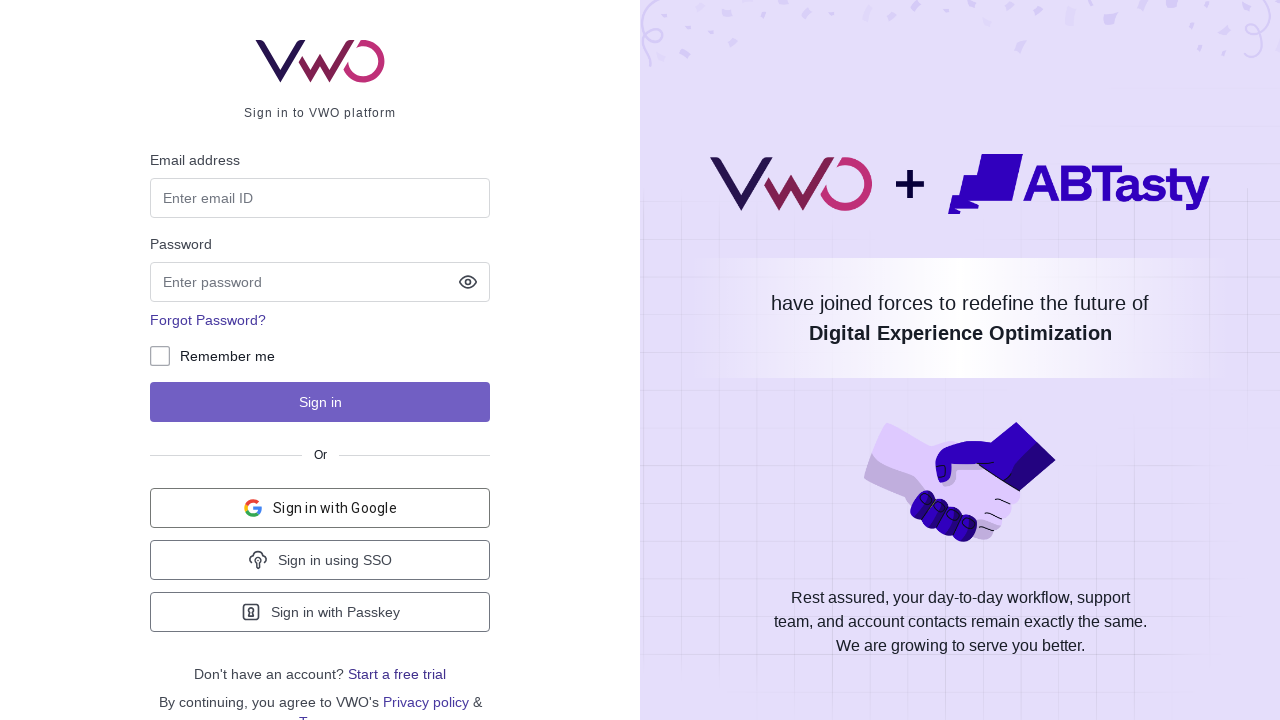

Waited for page navigation to complete after clicking free trial link
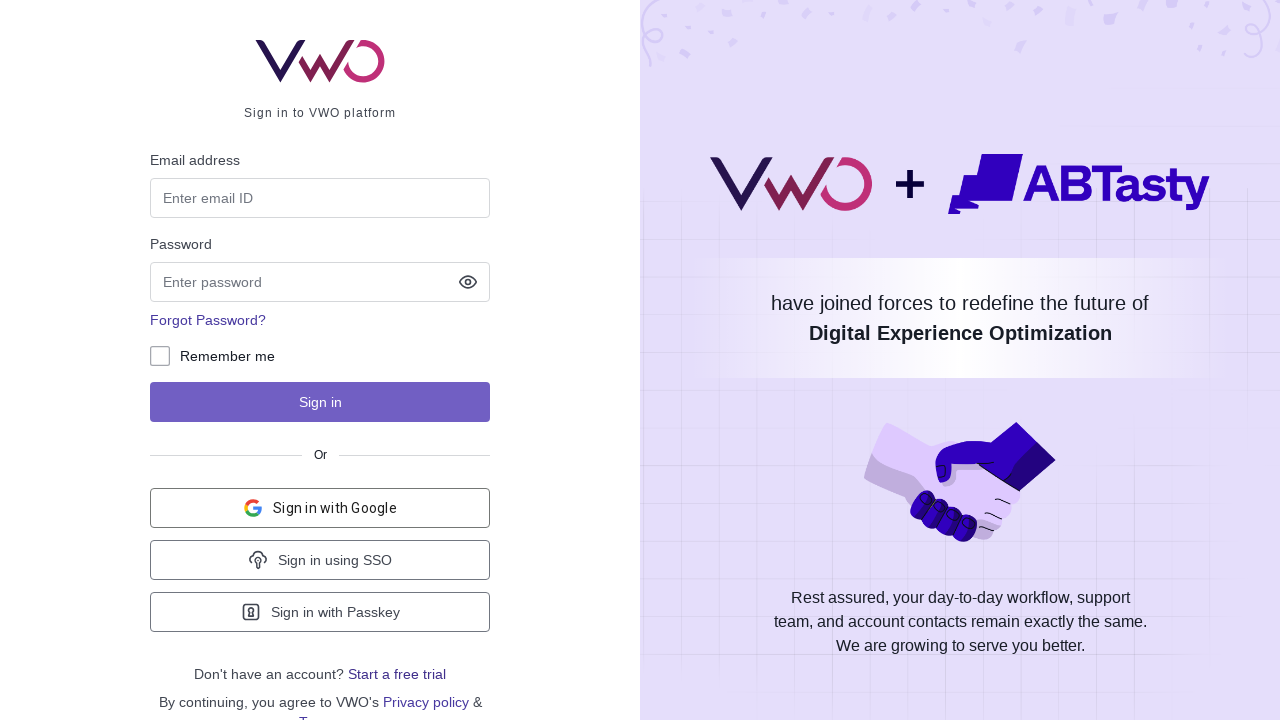

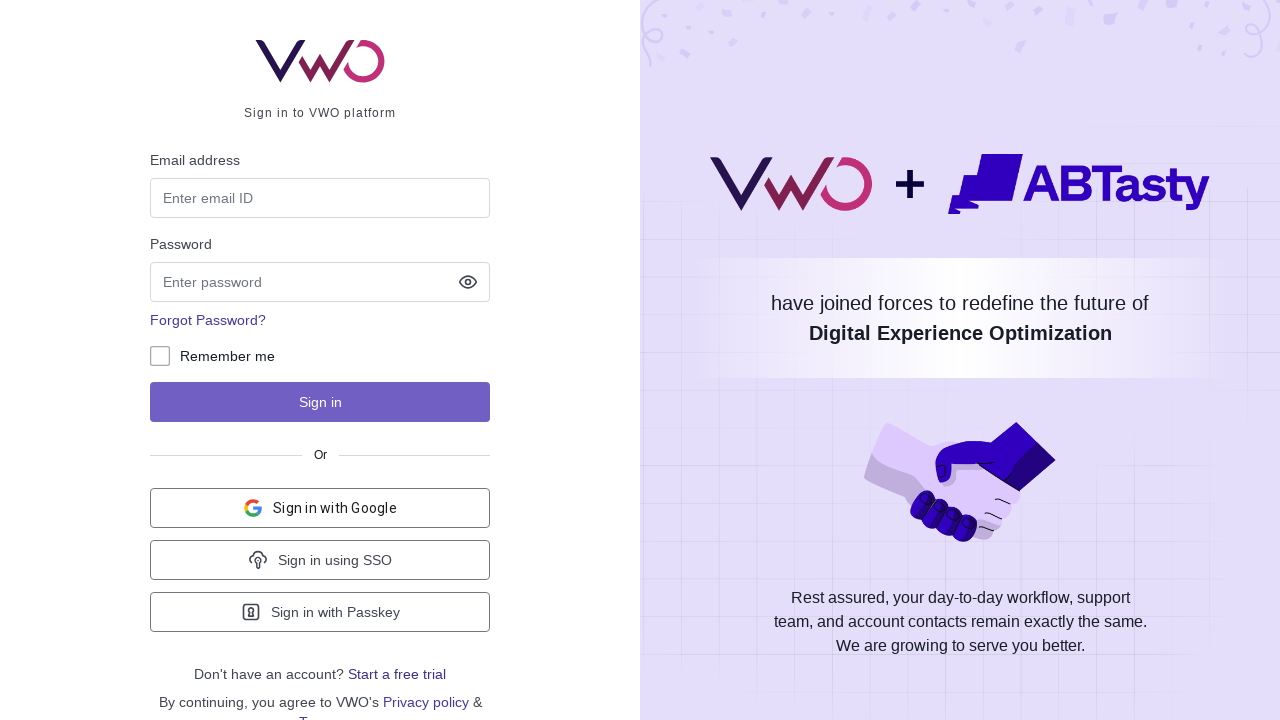